Tests the W3Schools search functionality by searching for "Java Tutorial" and verifying the result page heading

Starting URL: https://www.w3schools.com/

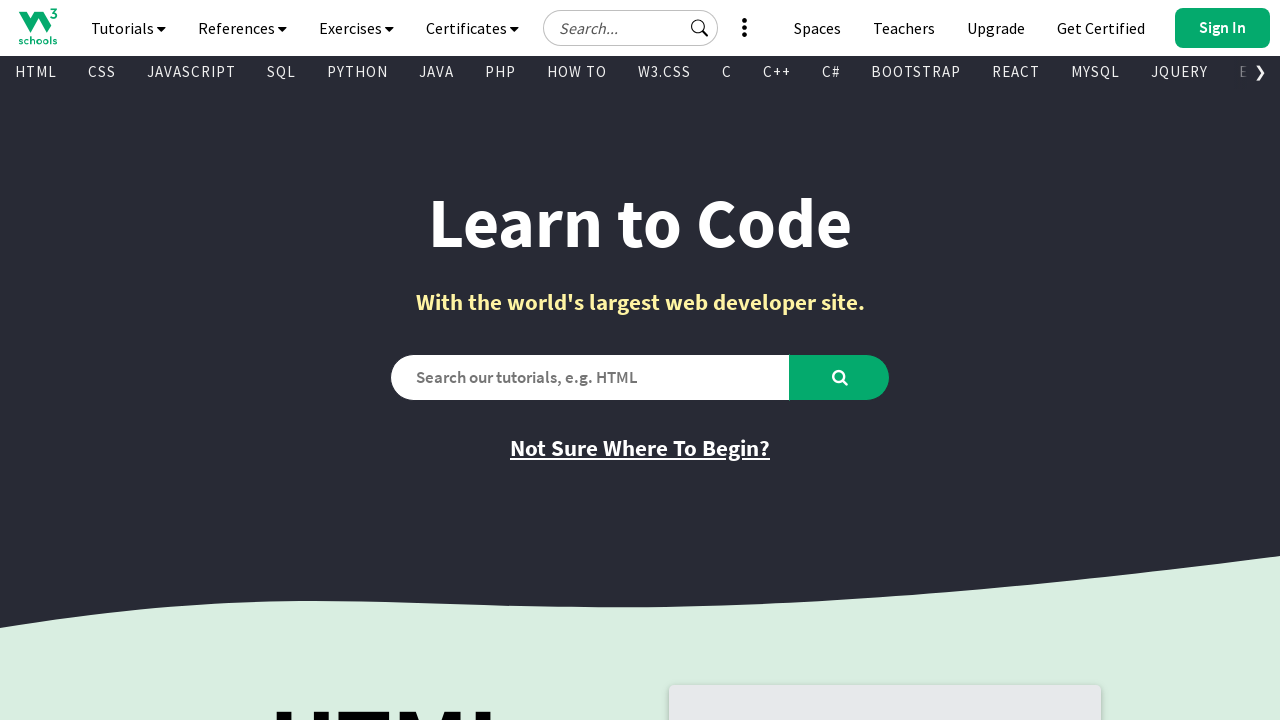

Filled search box with 'Java Tutorial' on #search2
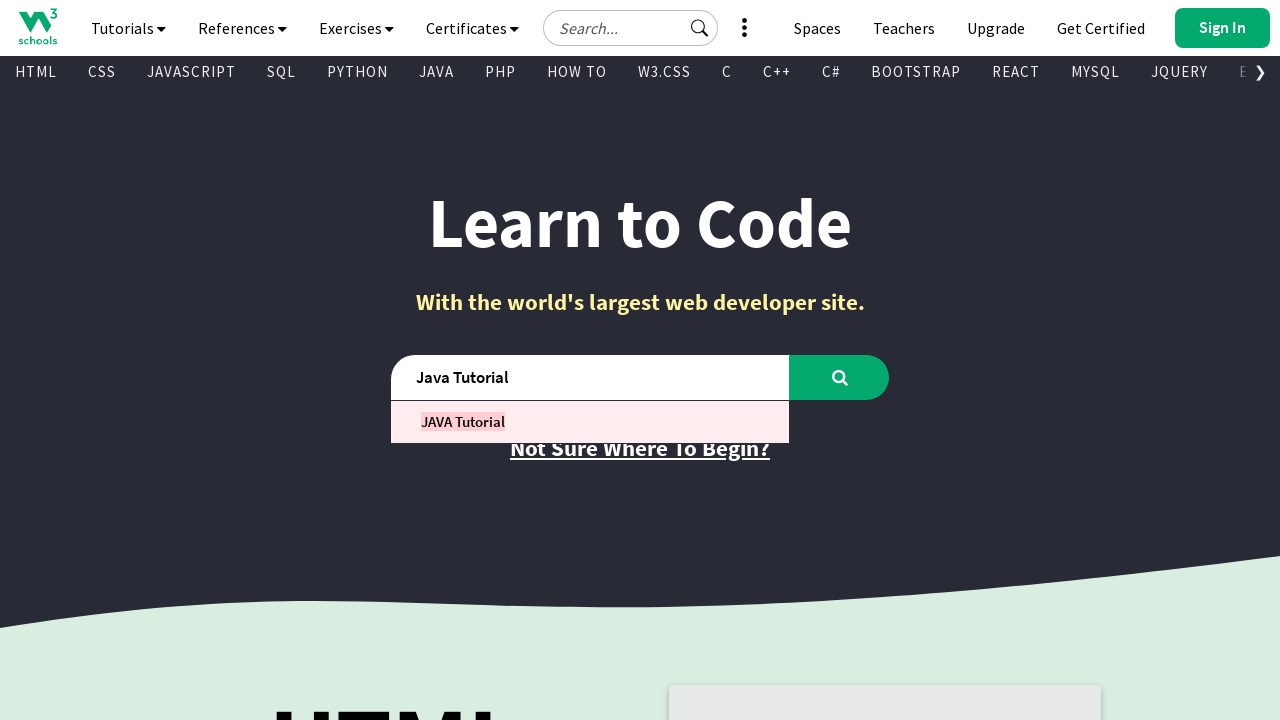

Pressed Enter to submit search on #search2
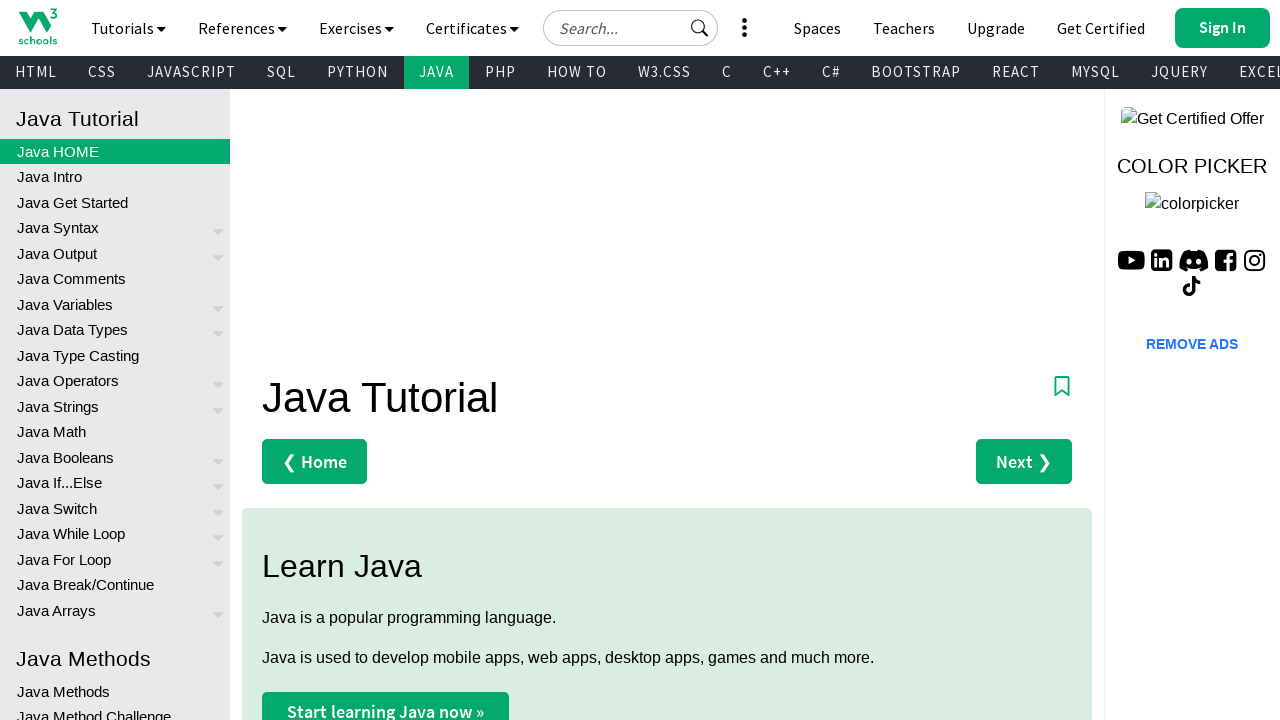

Results page loaded with h1 heading visible
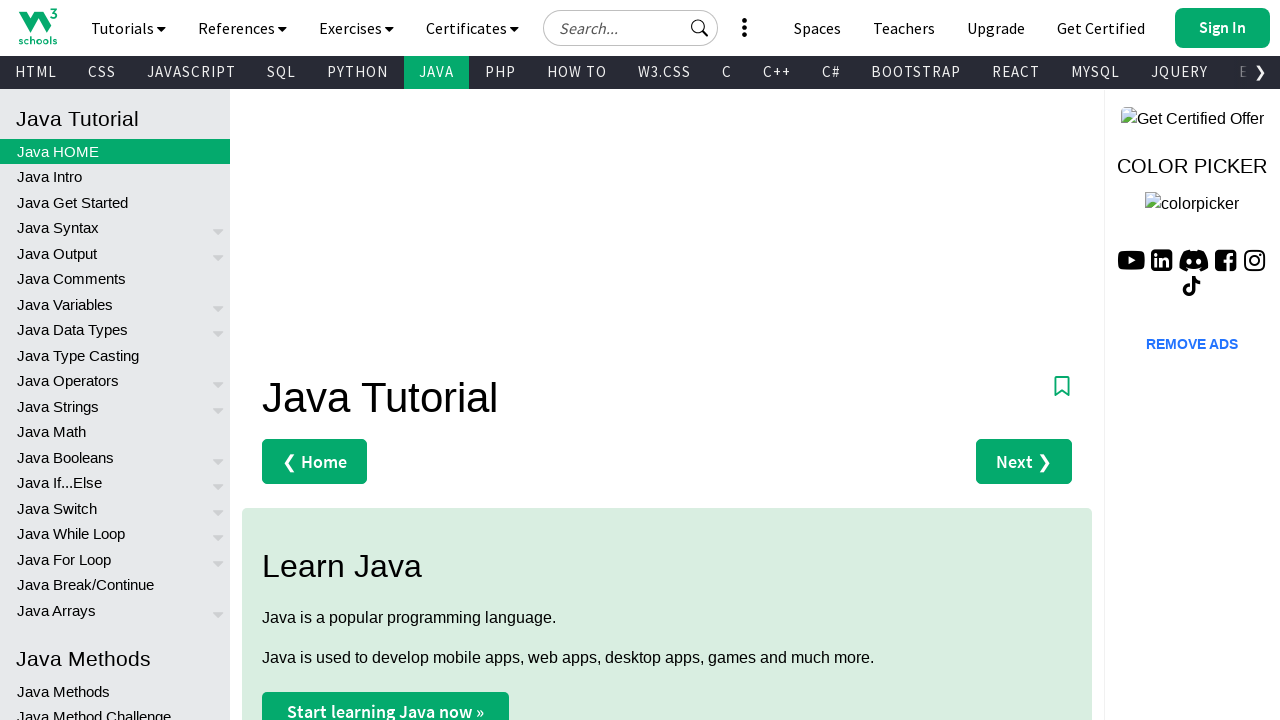

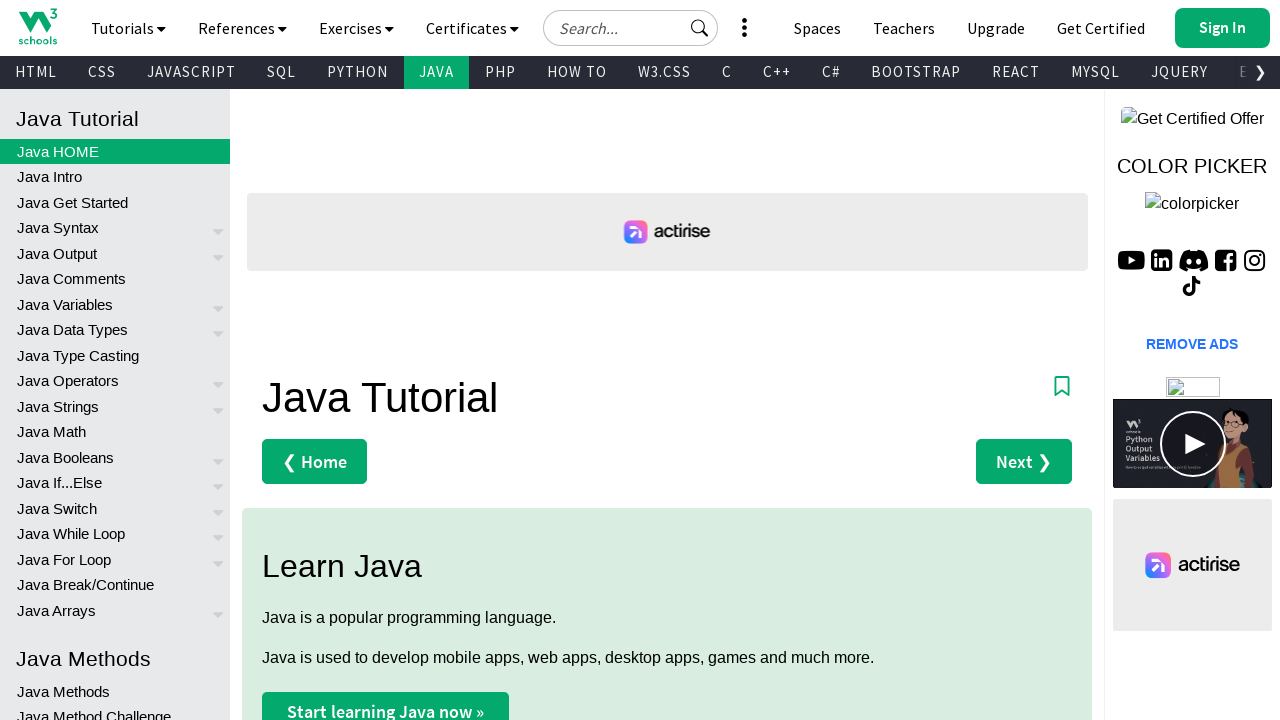